Tests text input functionality by entering text into an input field and verifying the value was correctly entered.

Starting URL: https://otus.home.kartushin.su/training.html

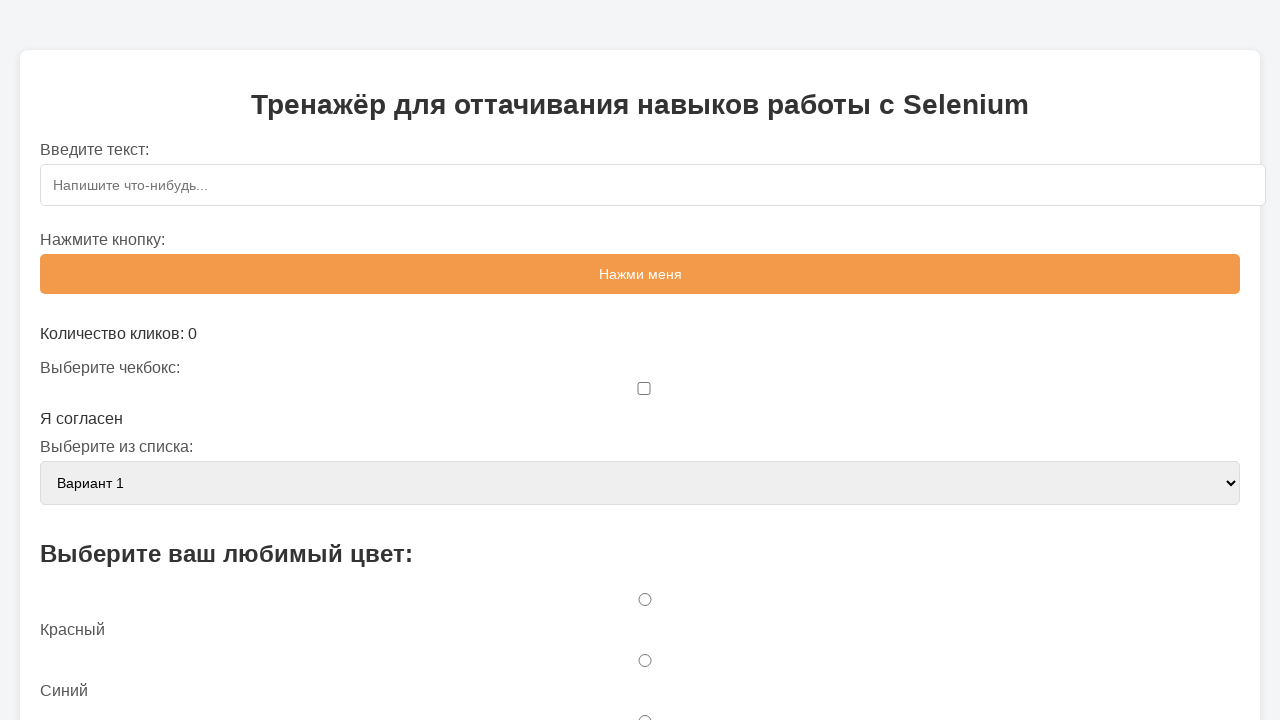

Text input field #textInput is present and ready
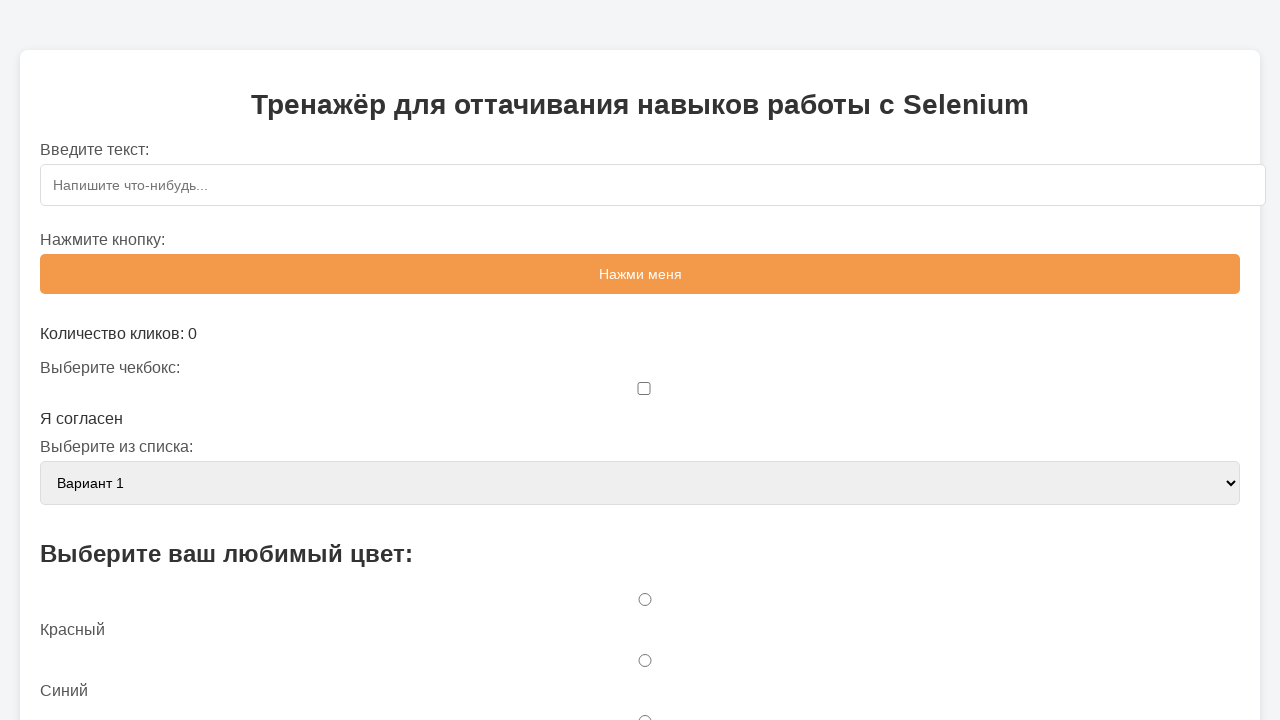

Entered text 'ОТУС' into the input field on #textInput
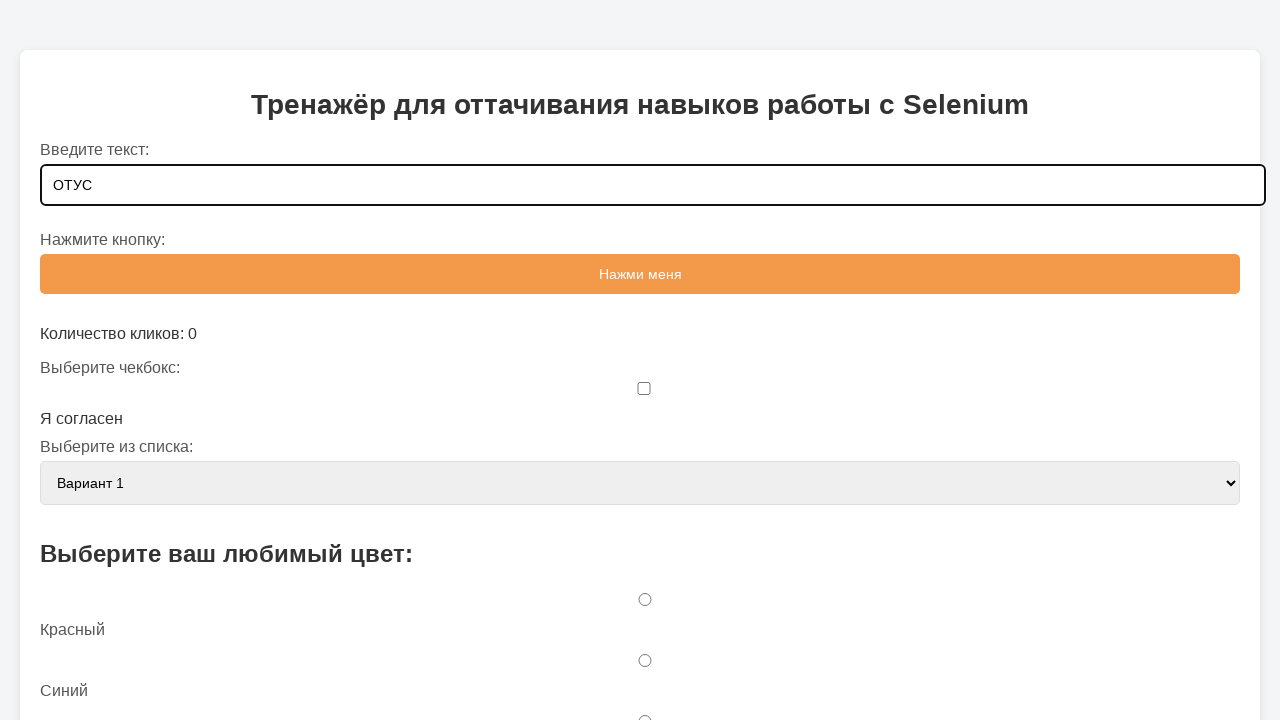

Retrieved current value from input field
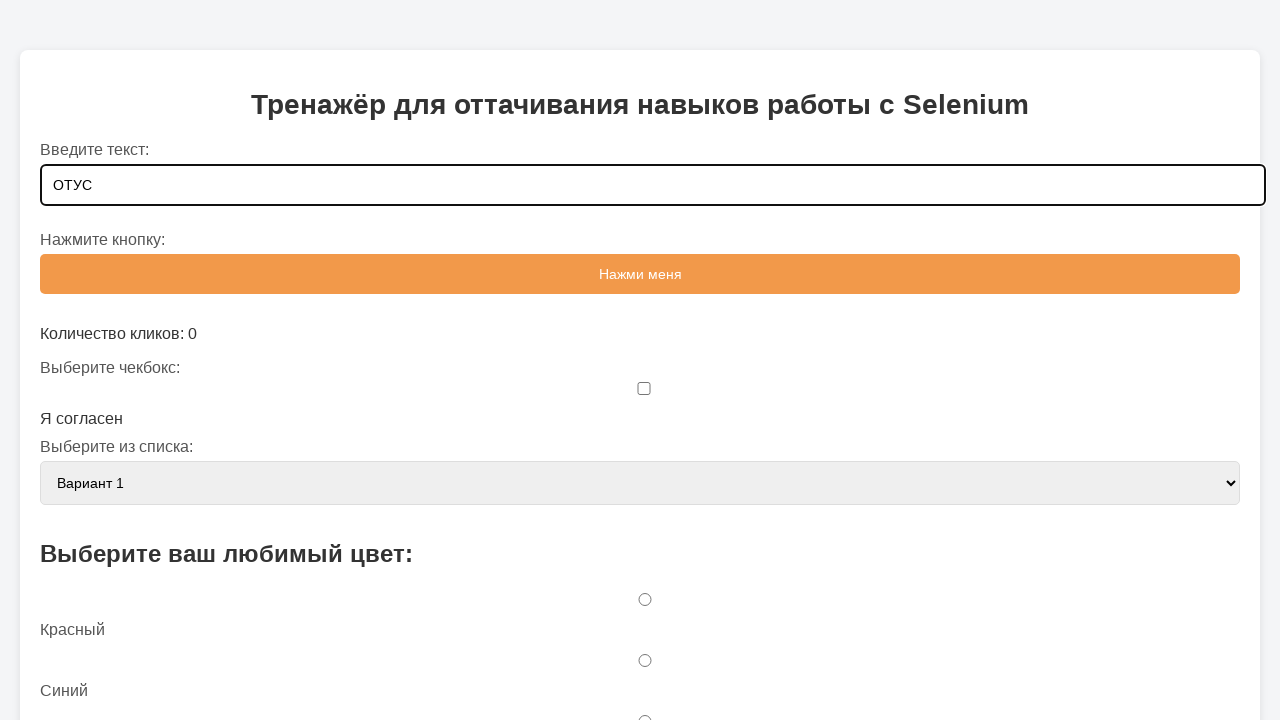

Verified that entered text matches expected value 'ОТУС'
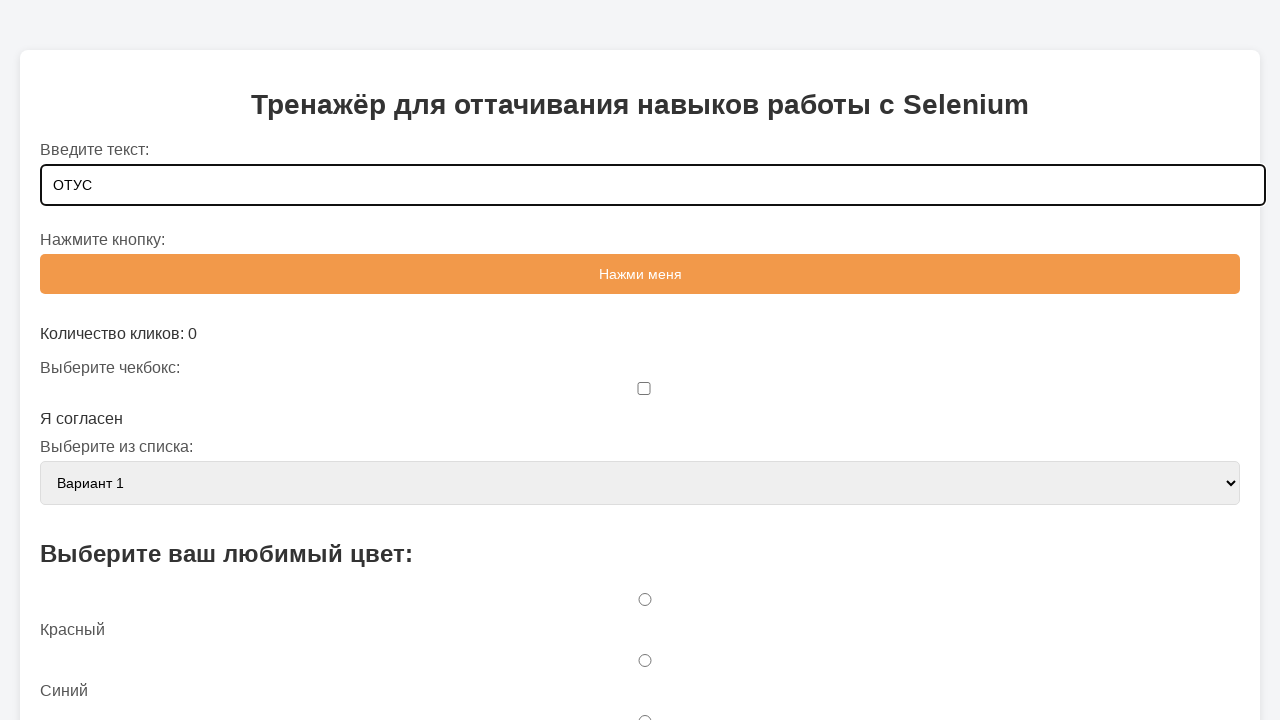

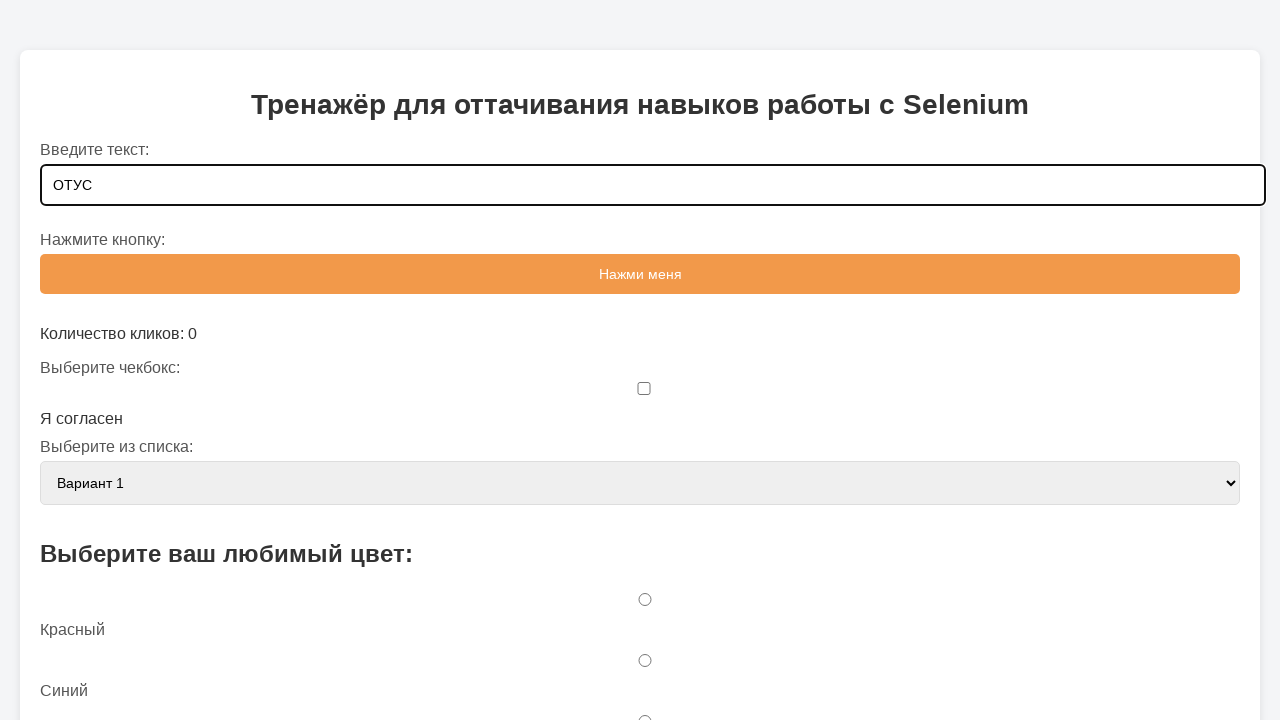